Tests retrieving element attributes from an edit form page, specifically getting the value, id, and placeholder attributes from input fields

Starting URL: https://letcode.in/edit

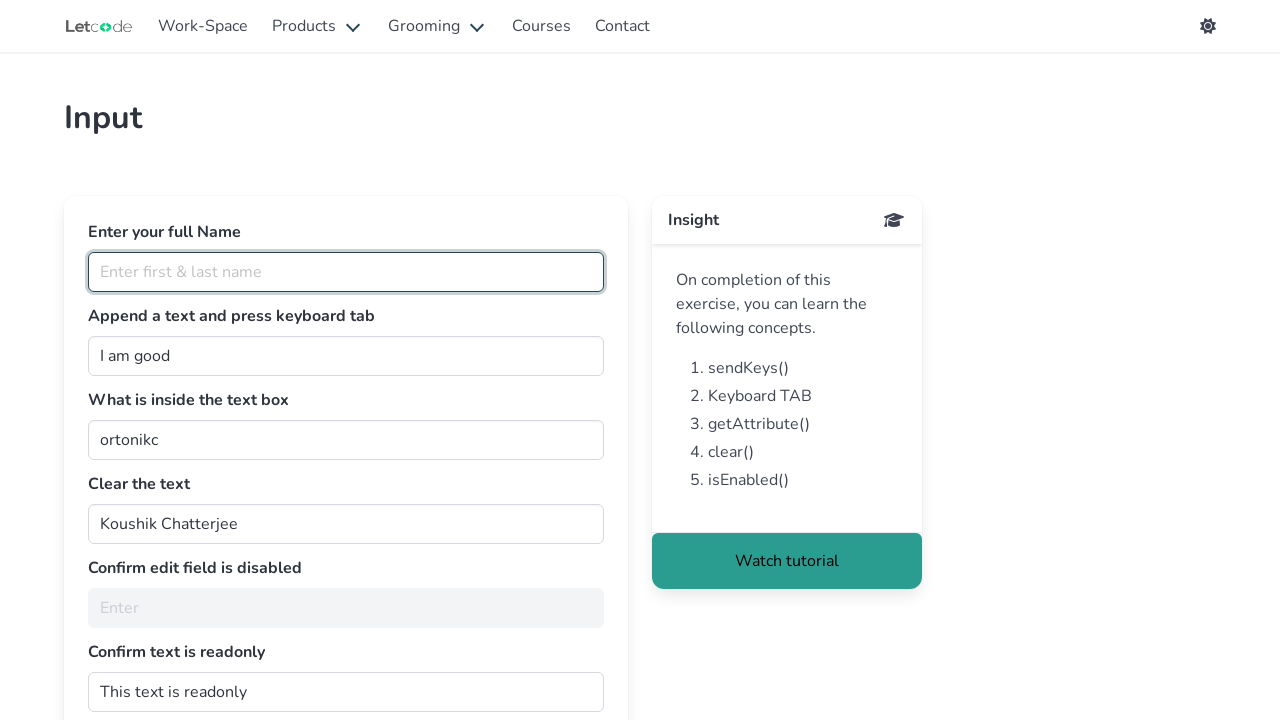

Waited for #join element to be present on the edit form page
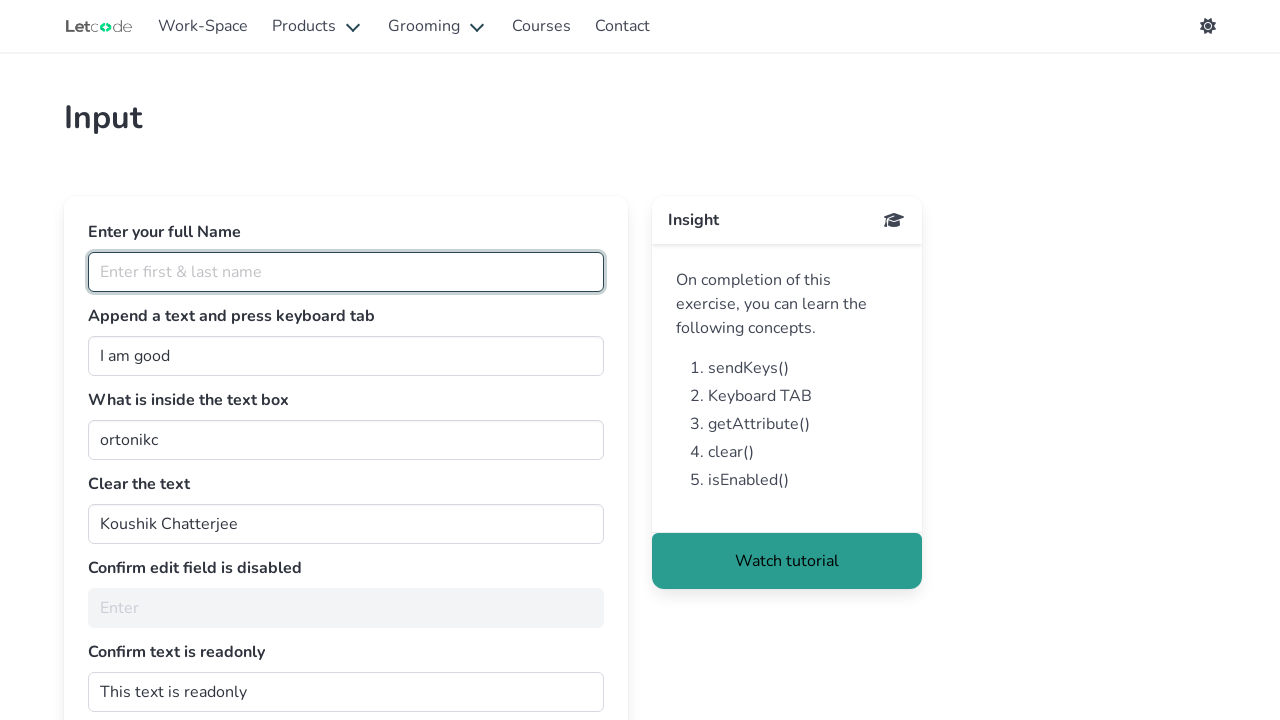

Located #join input element
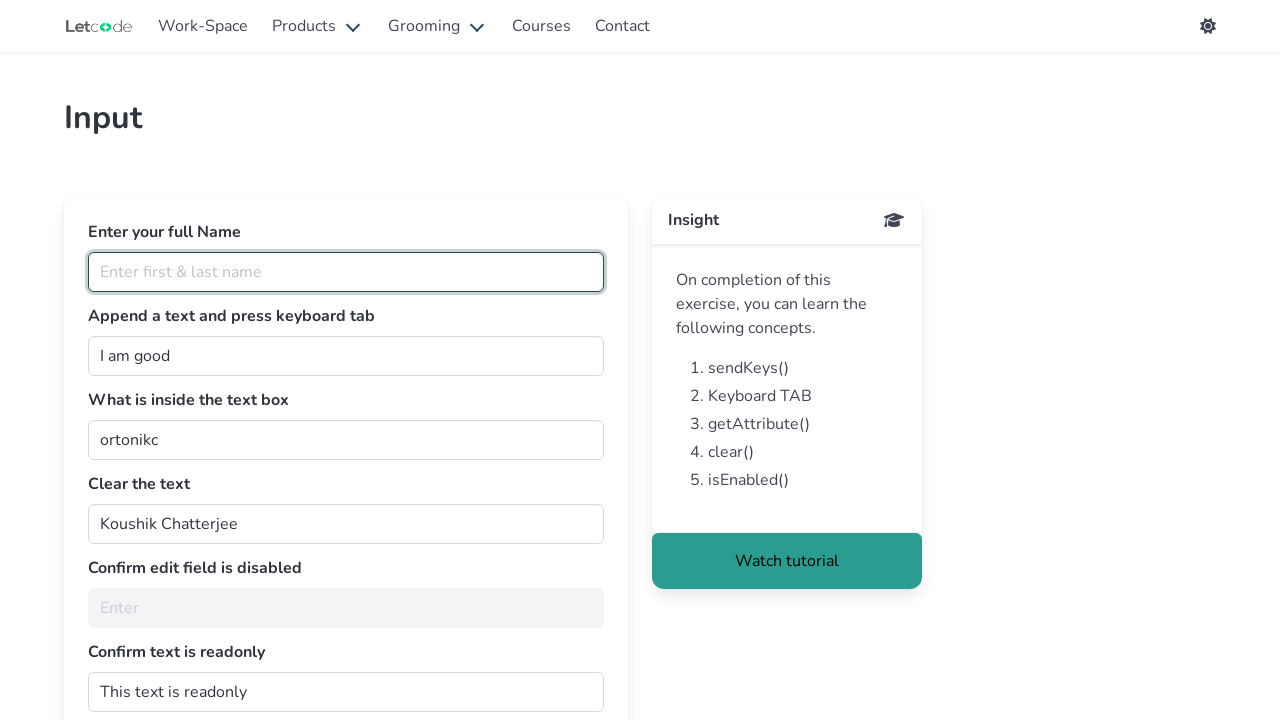

Retrieved 'value' attribute from #join element: I am good
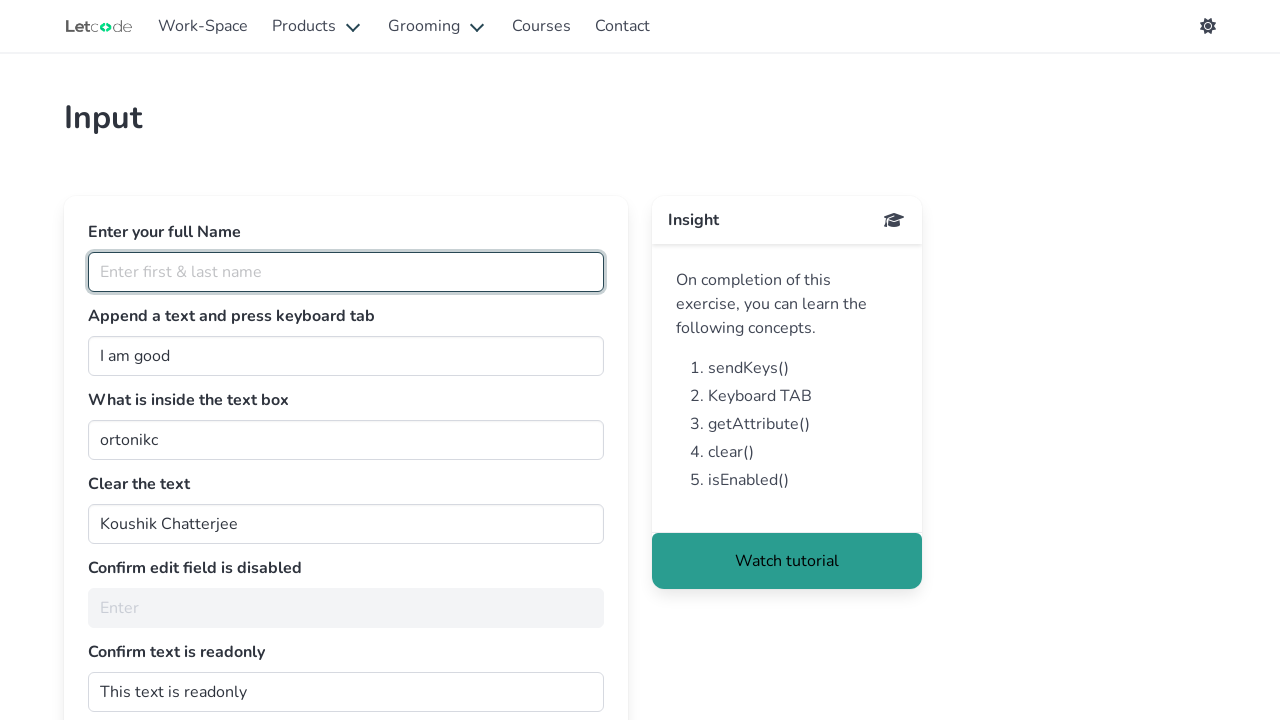

Retrieved 'id' attribute from #join element: join
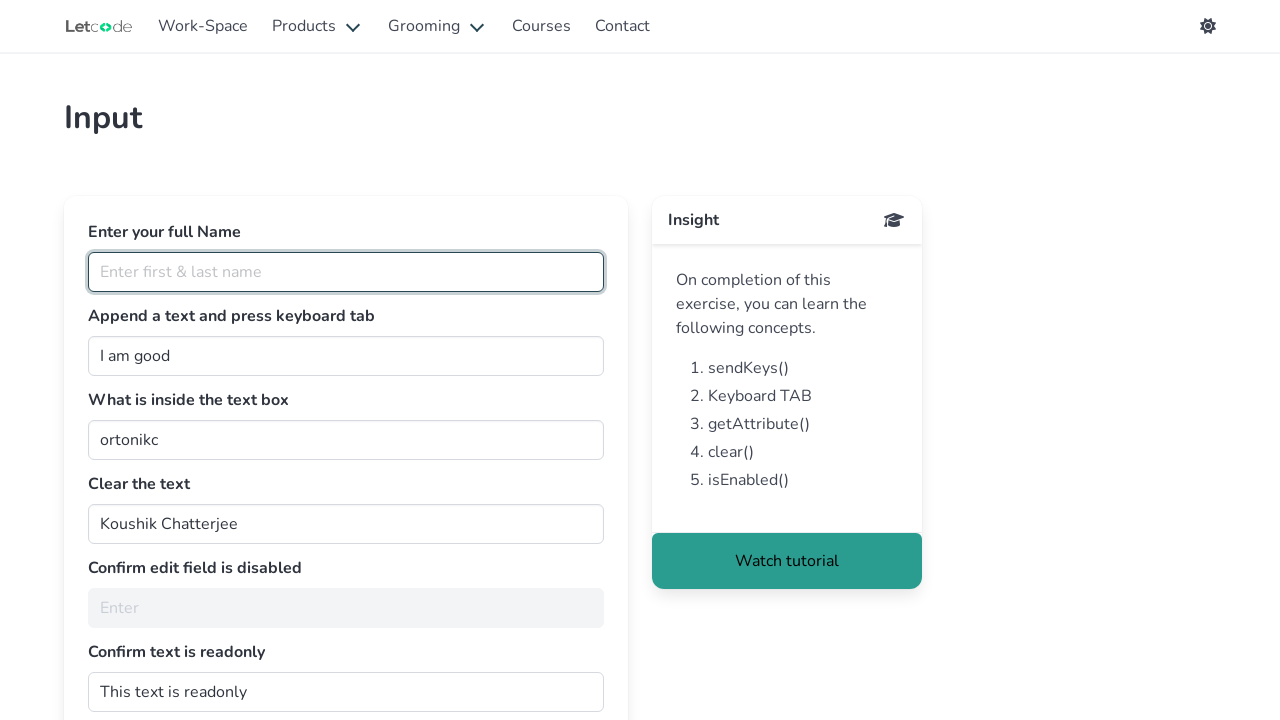

Located #fullName input element
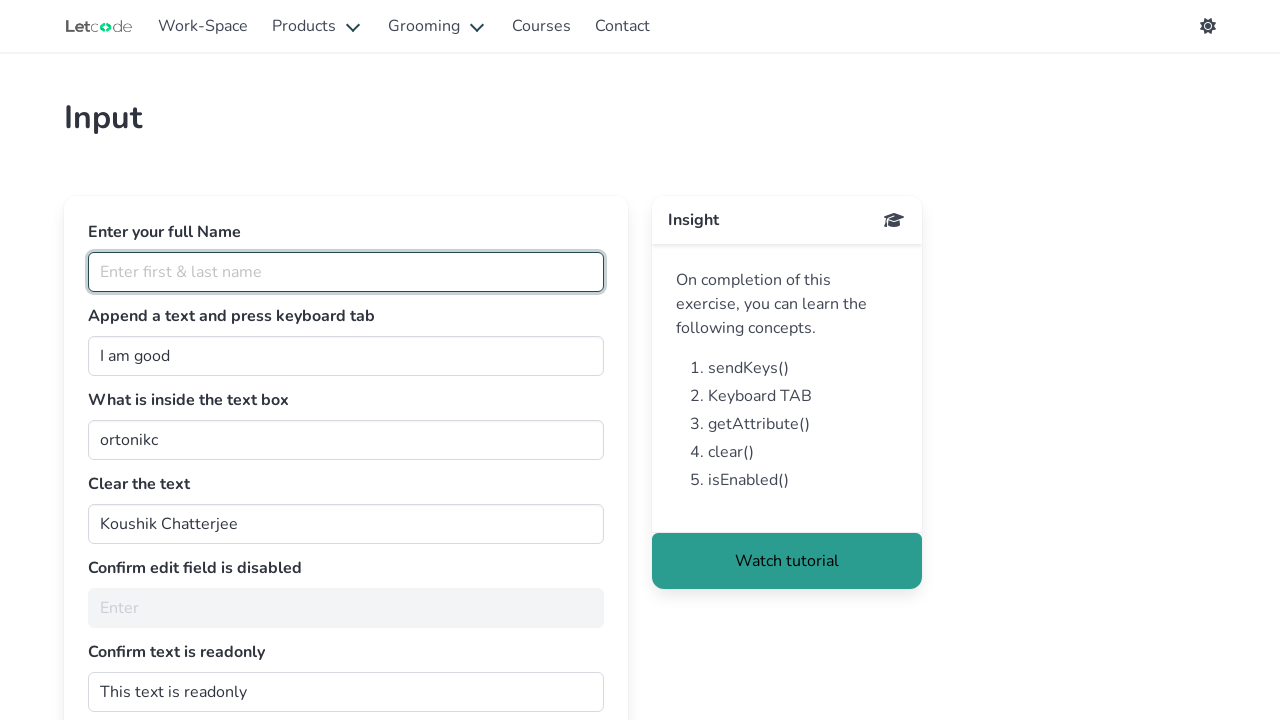

Retrieved 'placeholder' attribute from #fullName element: Enter first & last name
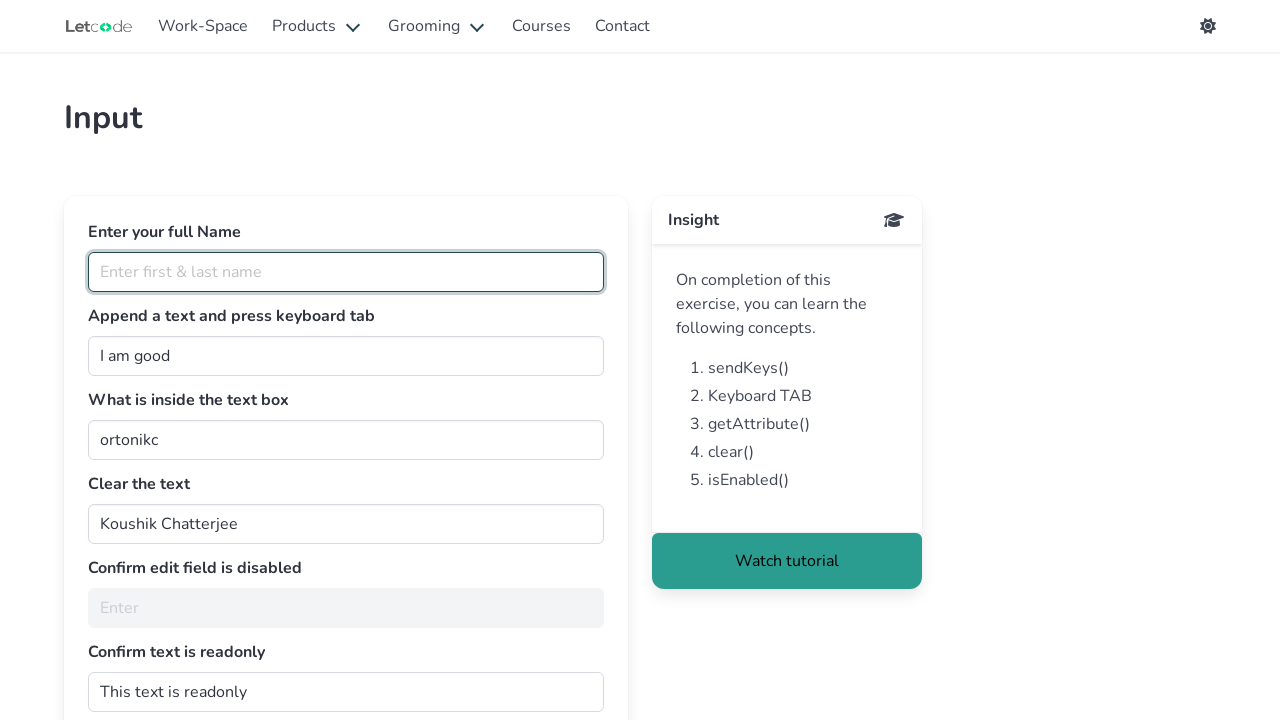

Clicked on #join input field to verify it is accessible at (346, 356) on #join
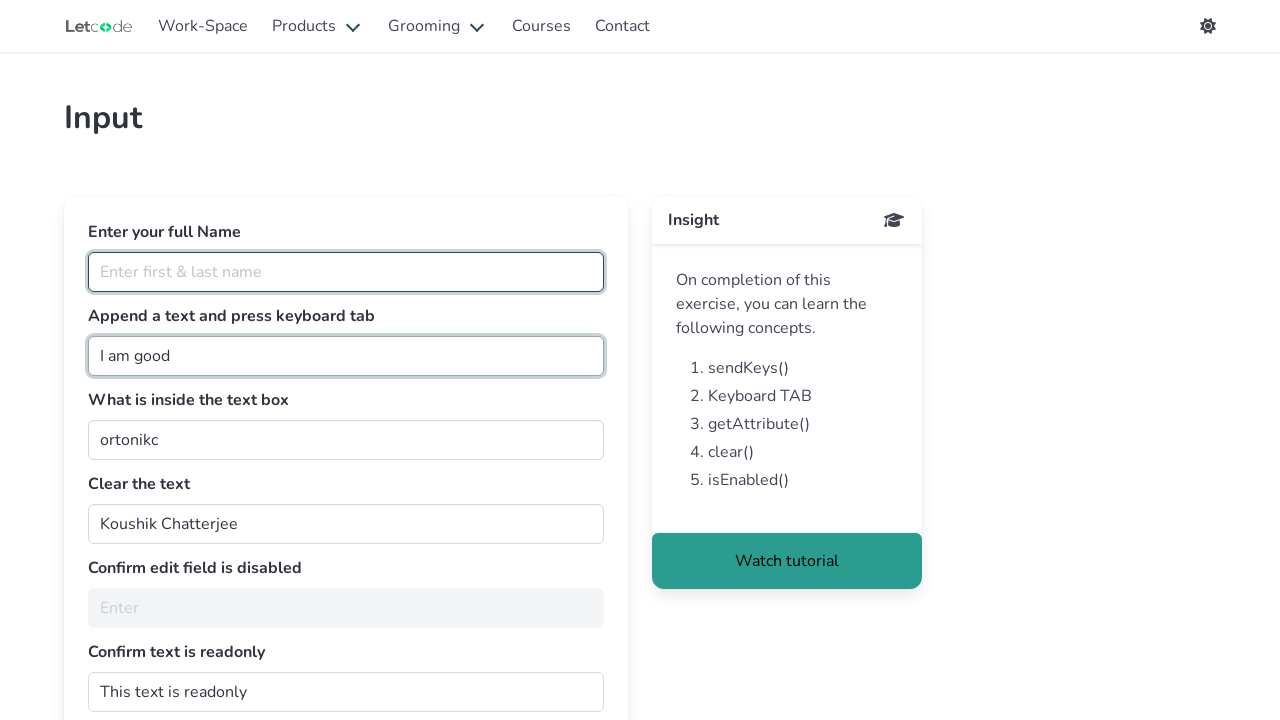

Clicked on #fullName input field to verify it is accessible at (346, 272) on #fullName
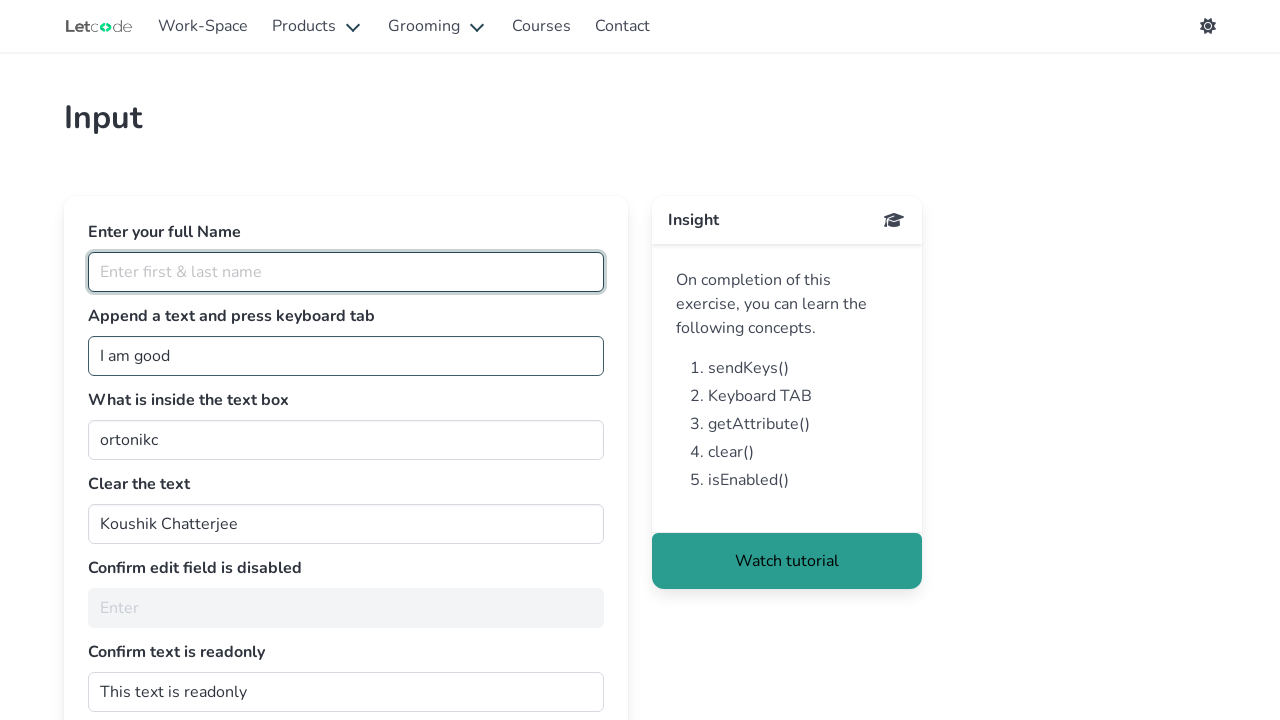

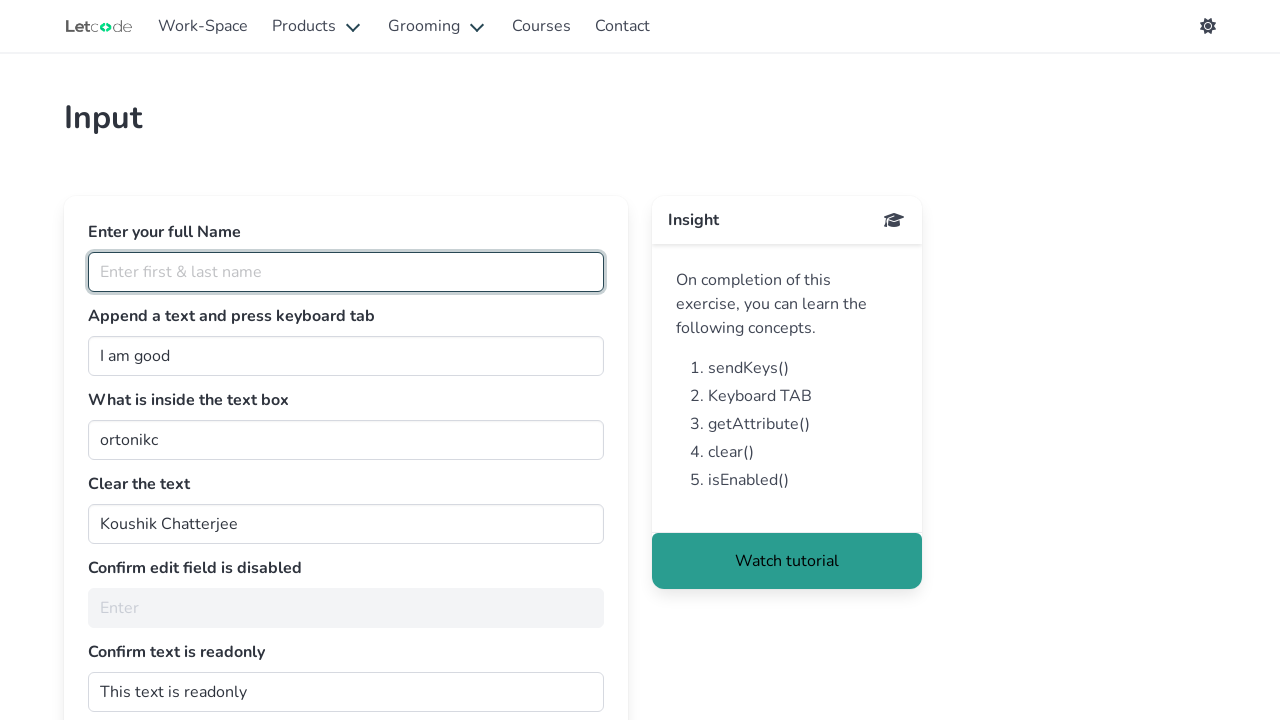